Tests filtering to display only completed items

Starting URL: https://demo.playwright.dev/todomvc

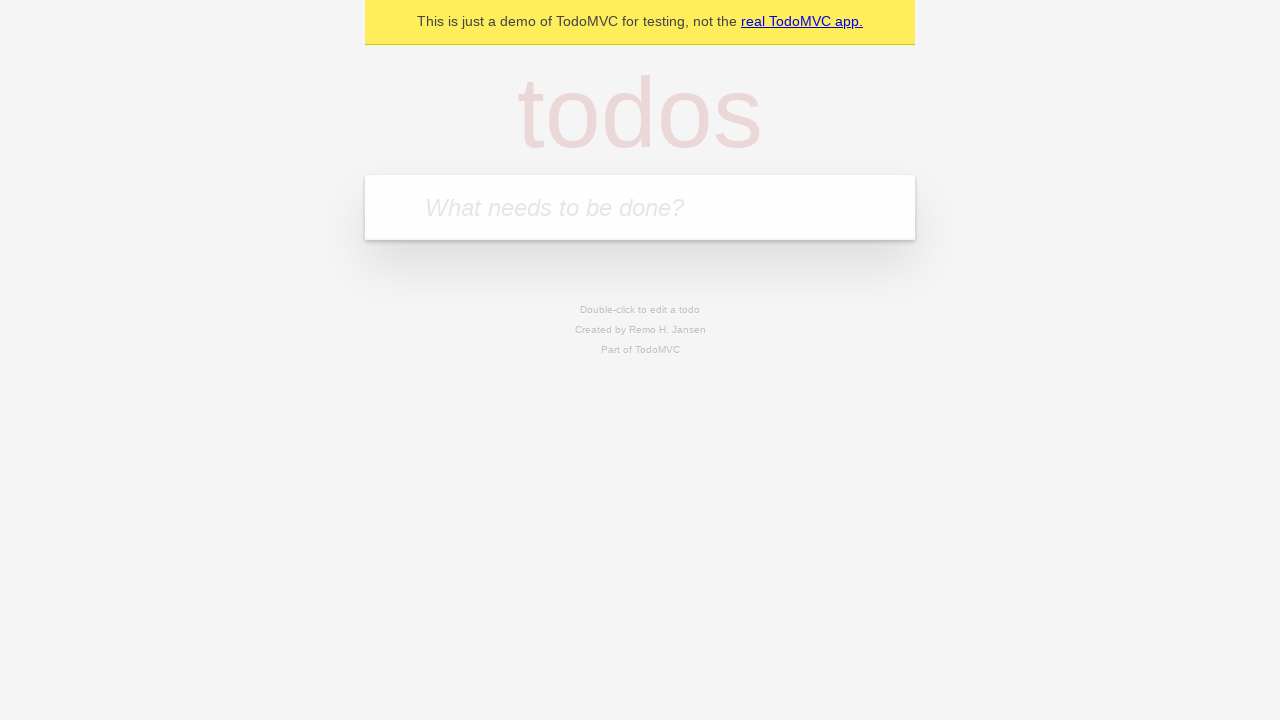

Filled todo input with 'buy some cheese' on internal:attr=[placeholder="What needs to be done?"i]
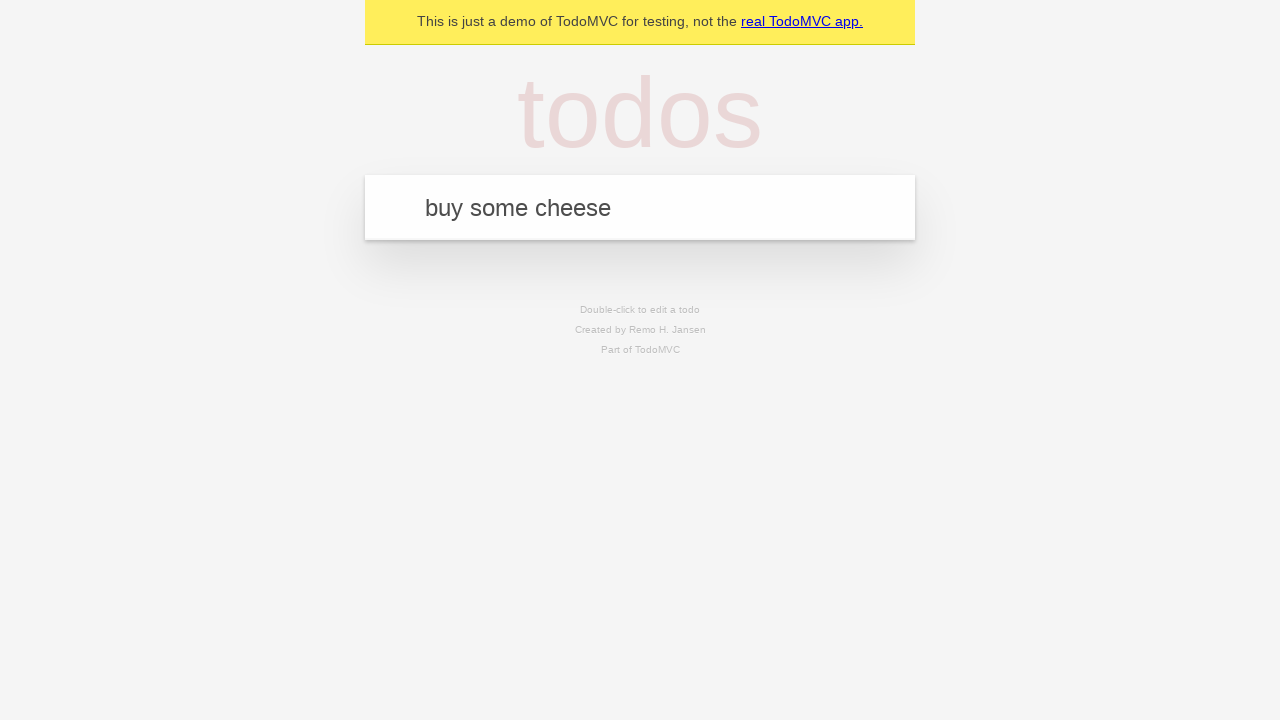

Pressed Enter to add first todo item on internal:attr=[placeholder="What needs to be done?"i]
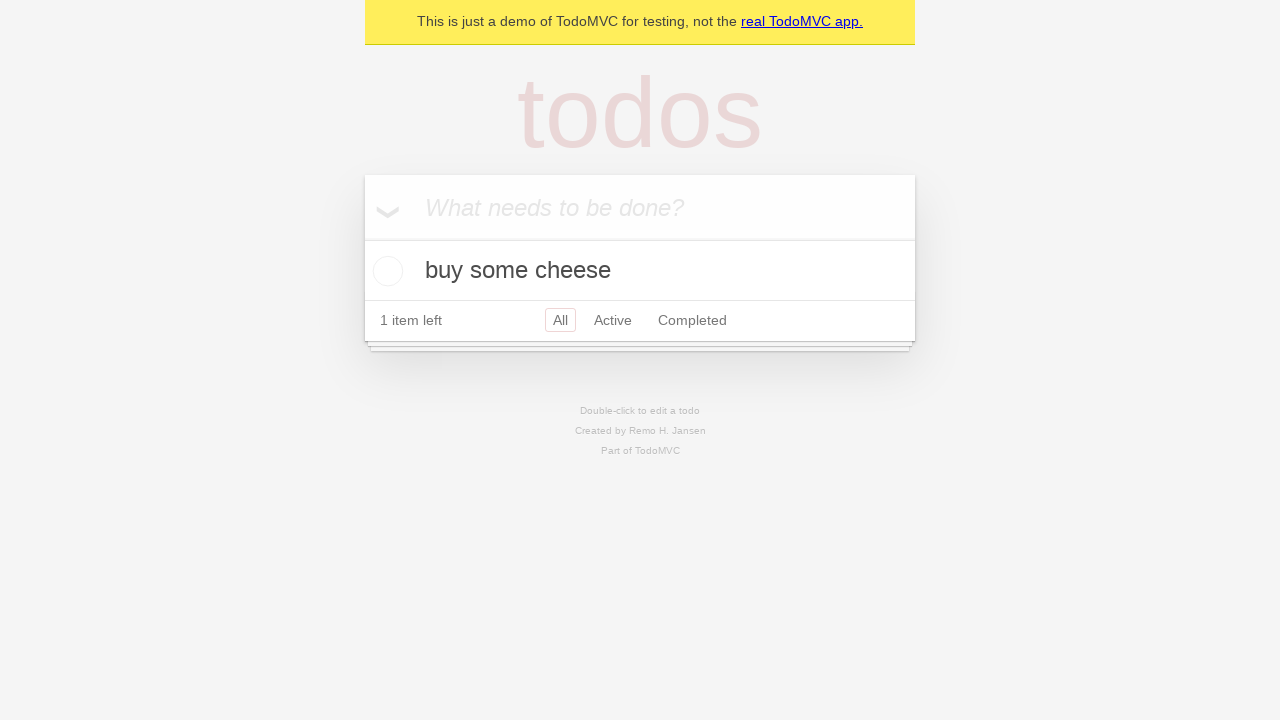

Filled todo input with 'feed the cat' on internal:attr=[placeholder="What needs to be done?"i]
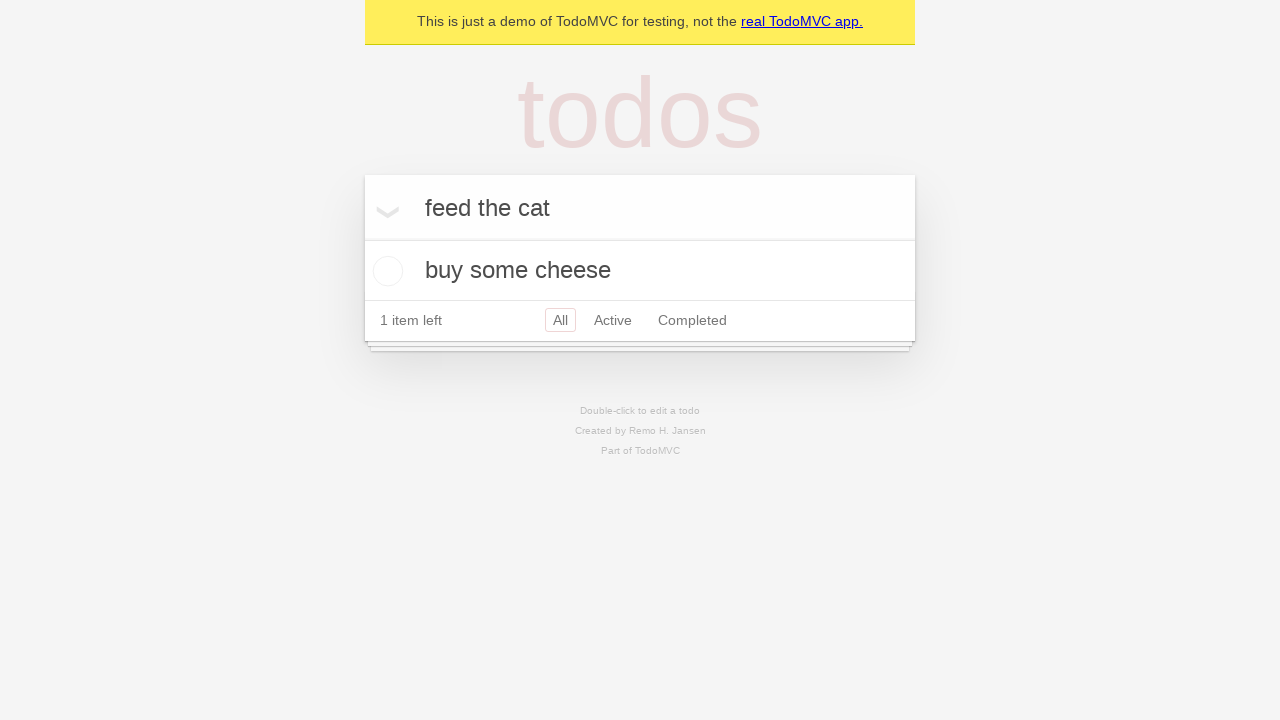

Pressed Enter to add second todo item on internal:attr=[placeholder="What needs to be done?"i]
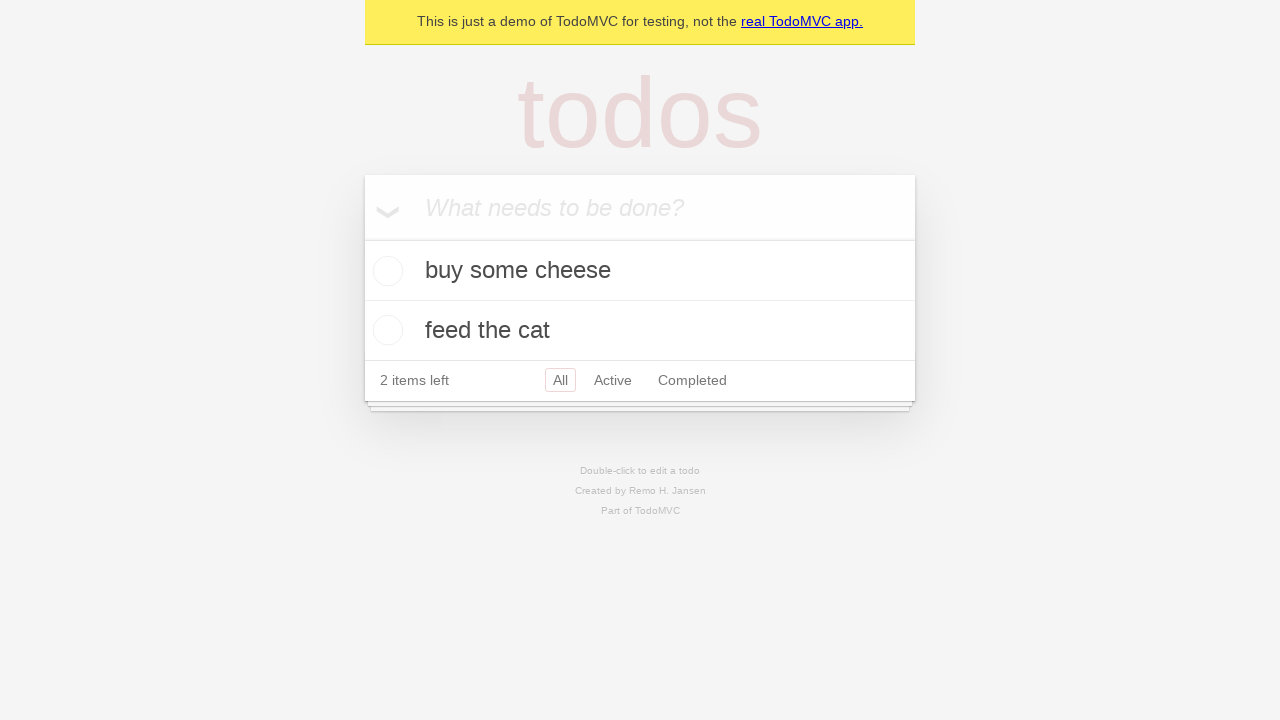

Filled todo input with 'book a doctors appointment' on internal:attr=[placeholder="What needs to be done?"i]
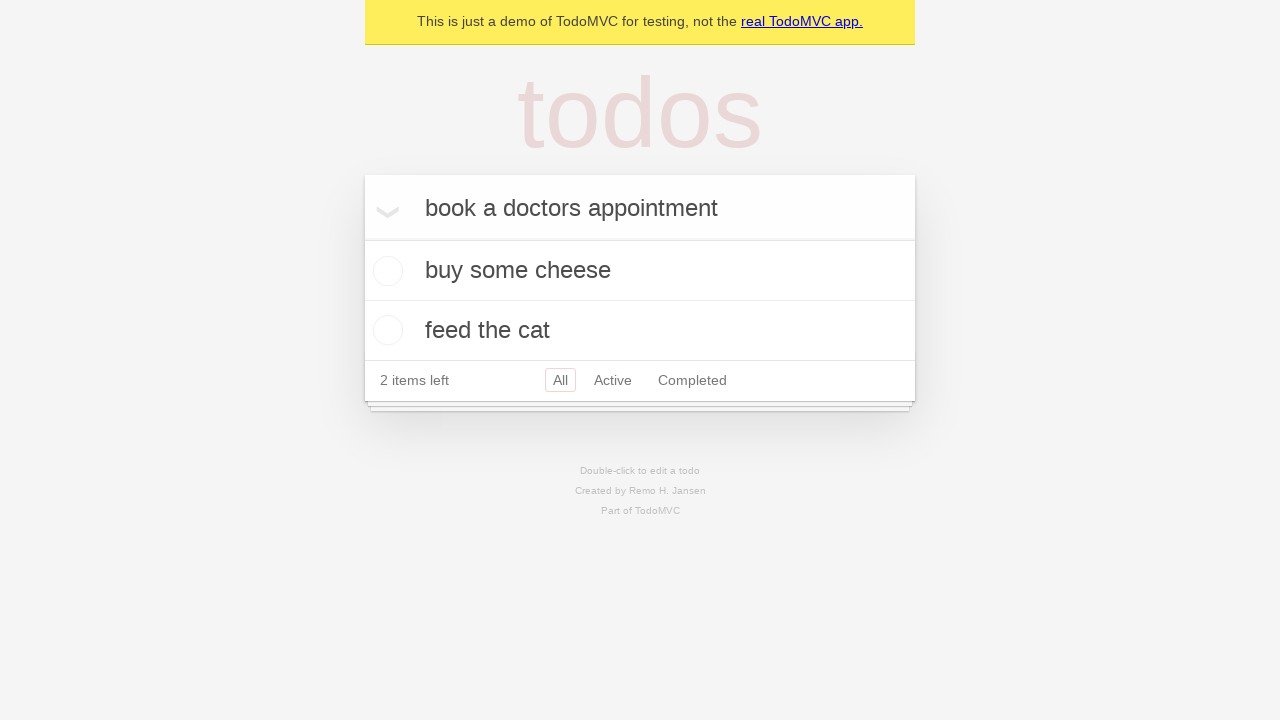

Pressed Enter to add third todo item on internal:attr=[placeholder="What needs to be done?"i]
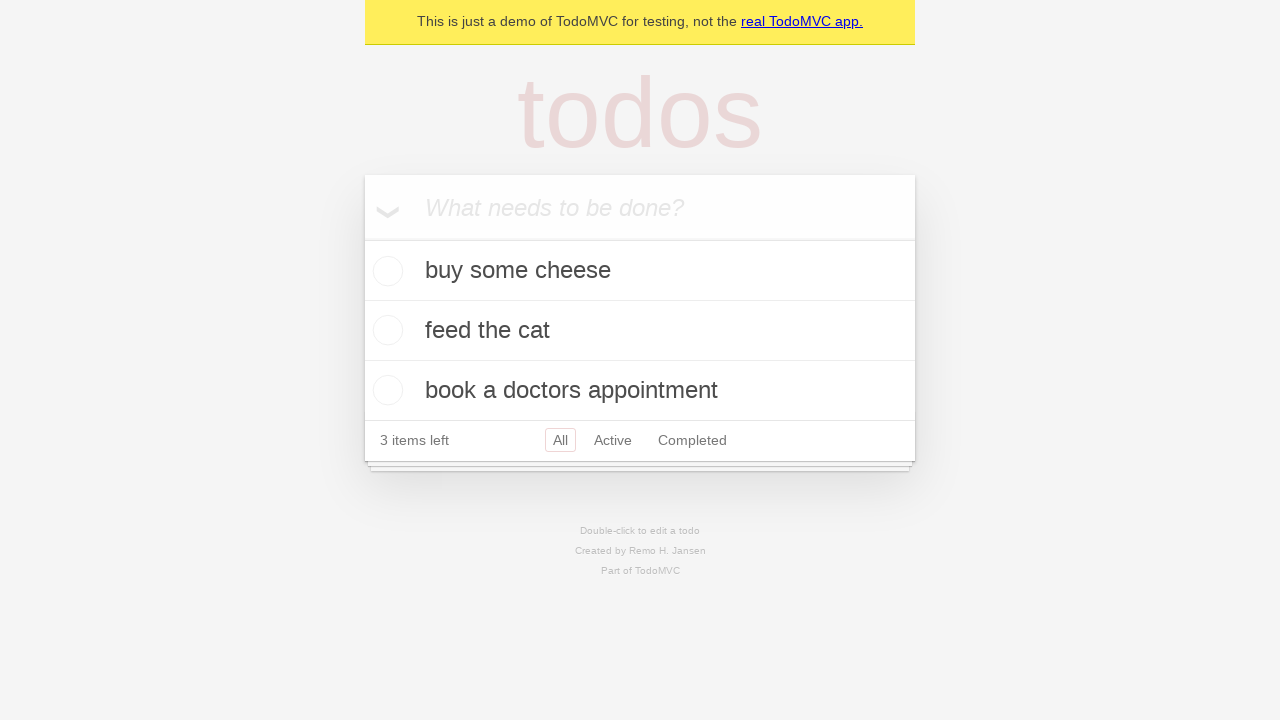

Checked the second todo item checkbox at (385, 330) on internal:testid=[data-testid="todo-item"s] >> nth=1 >> internal:role=checkbox
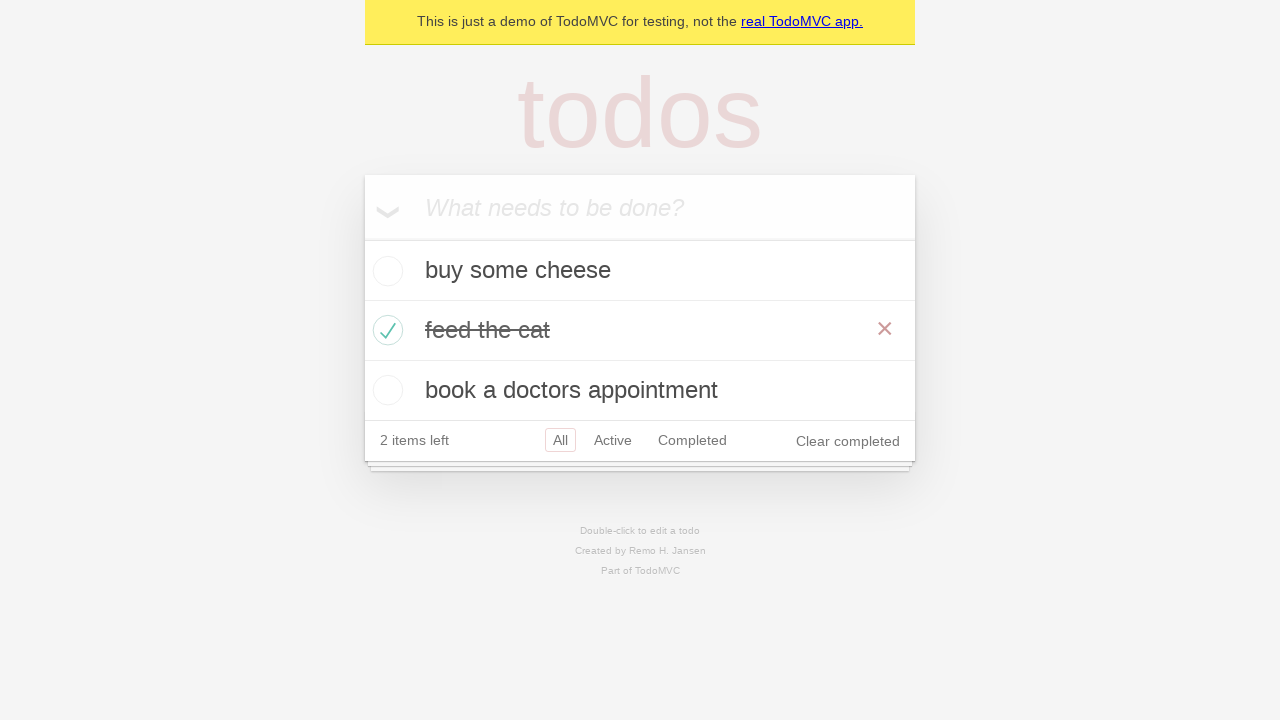

Clicked Completed filter link to display only completed items at (692, 440) on internal:role=link[name="Completed"i]
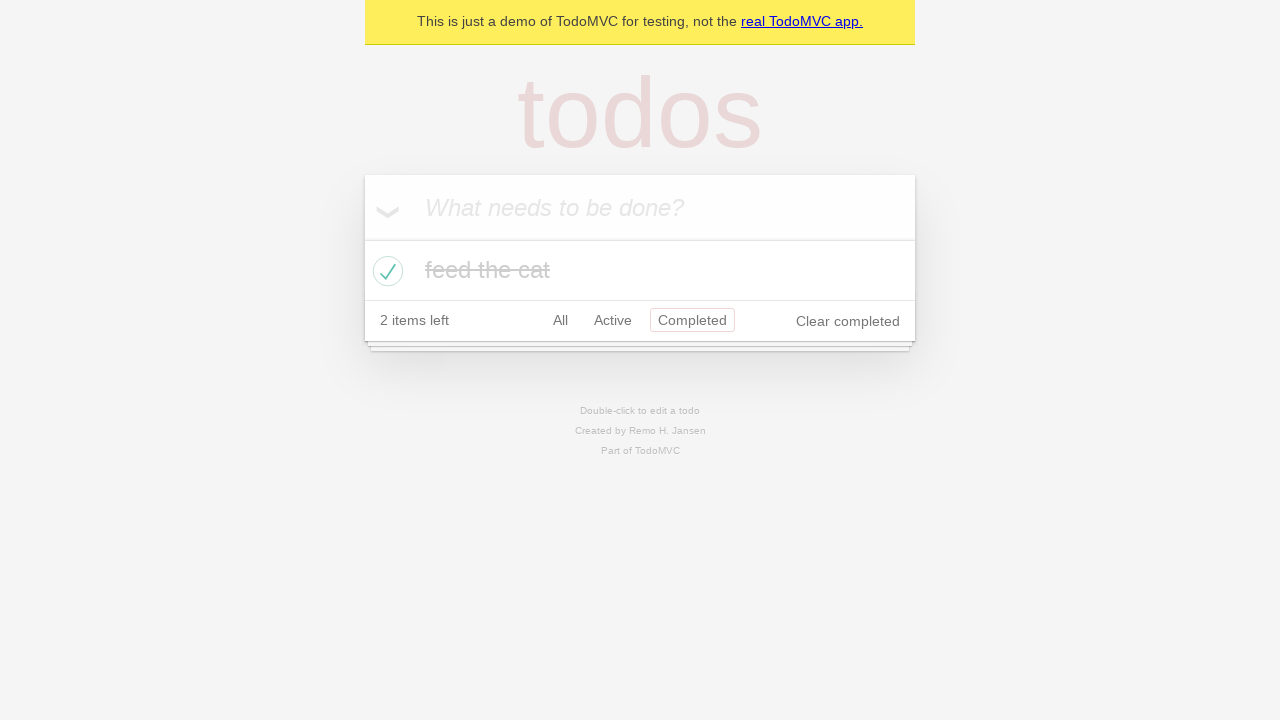

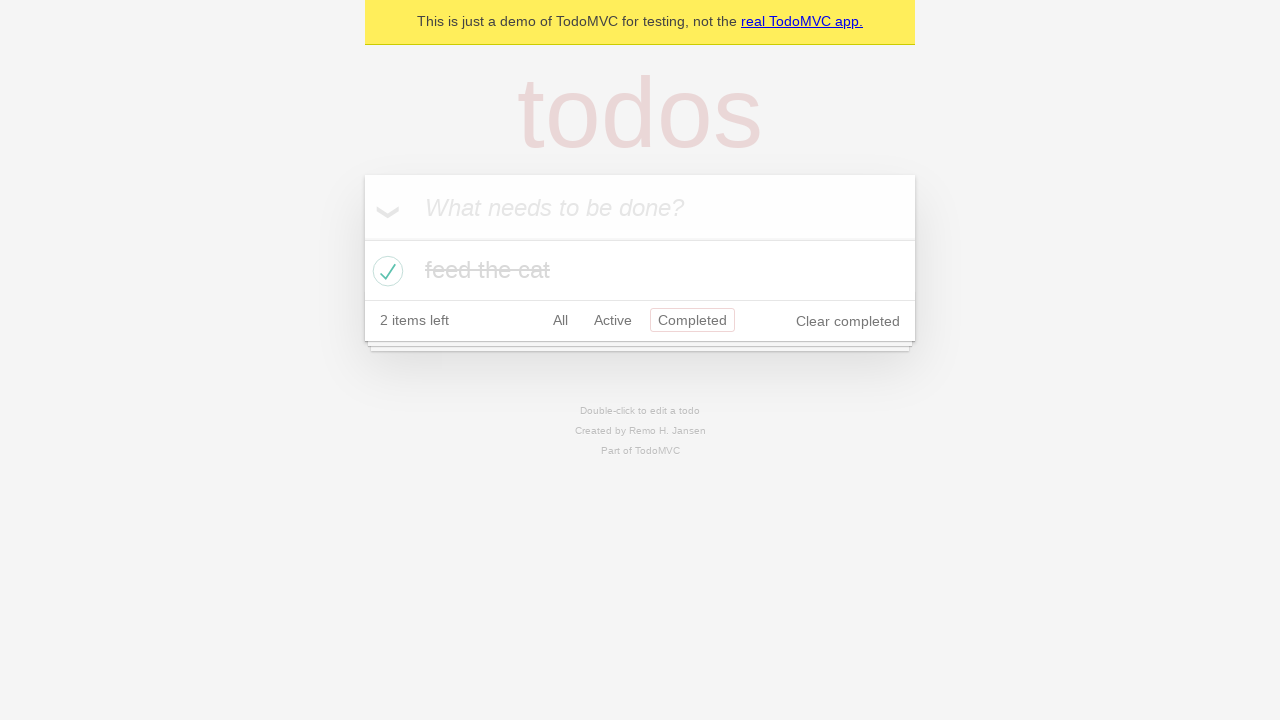